Tests that a todo item is removed when edited to an empty string

Starting URL: https://demo.playwright.dev/todomvc

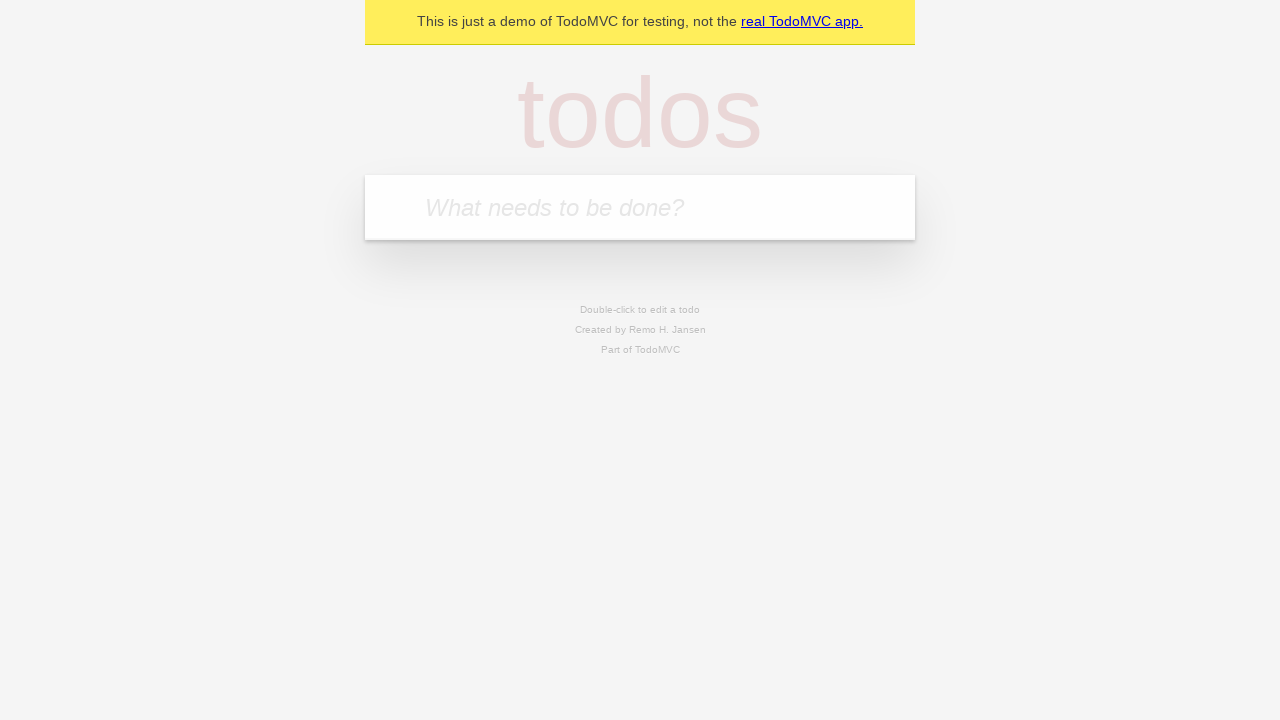

Filled first todo input with 'buy some cheese' on internal:attr=[placeholder="What needs to be done?"i]
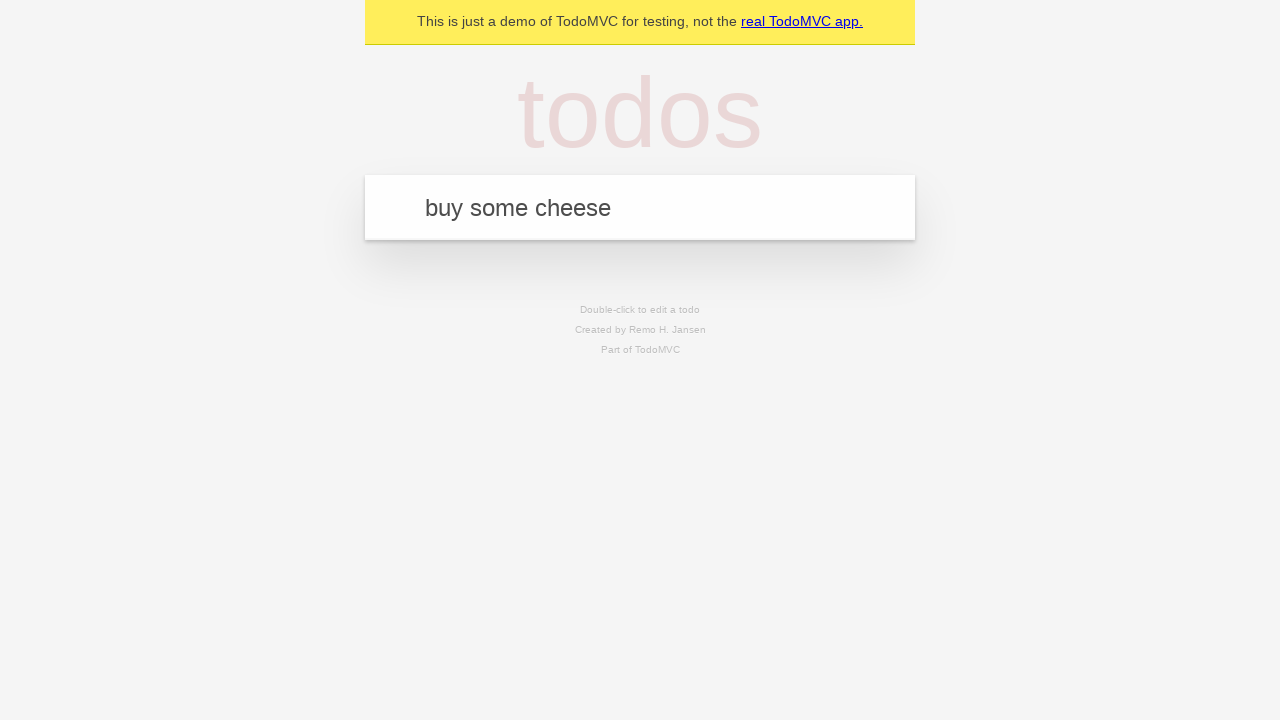

Pressed Enter to create first todo item on internal:attr=[placeholder="What needs to be done?"i]
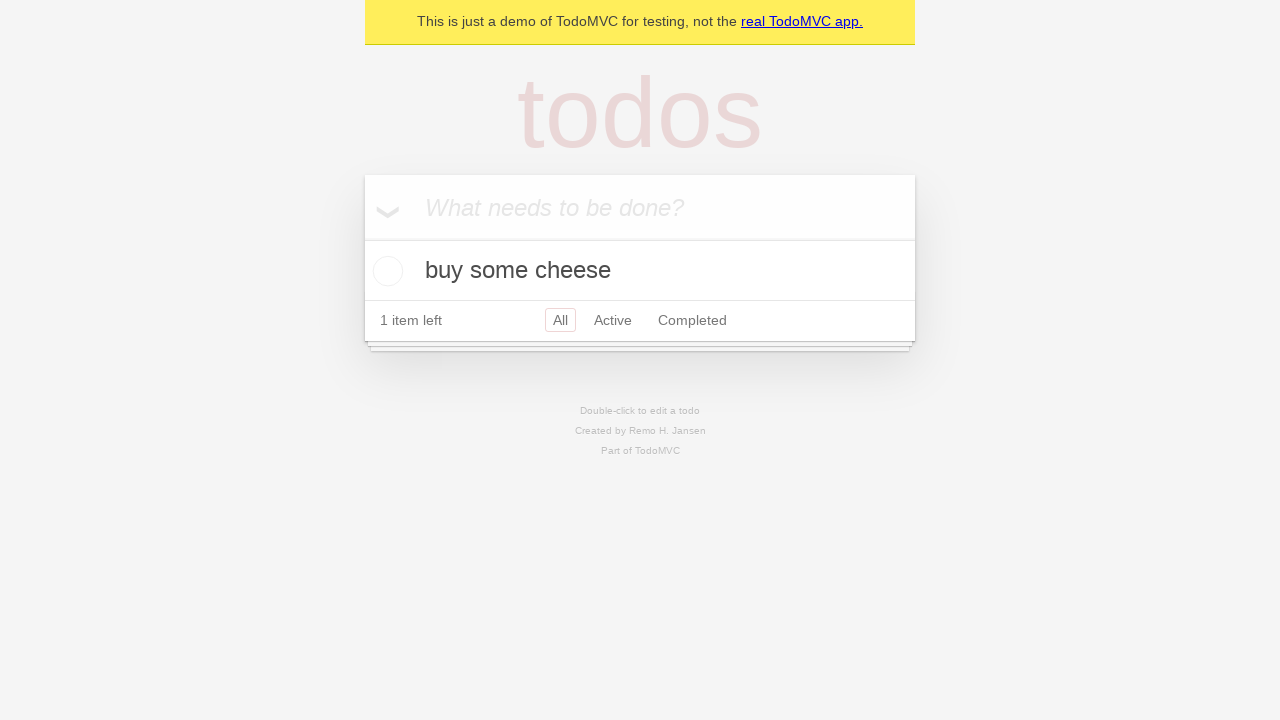

Filled second todo input with 'feed the cat' on internal:attr=[placeholder="What needs to be done?"i]
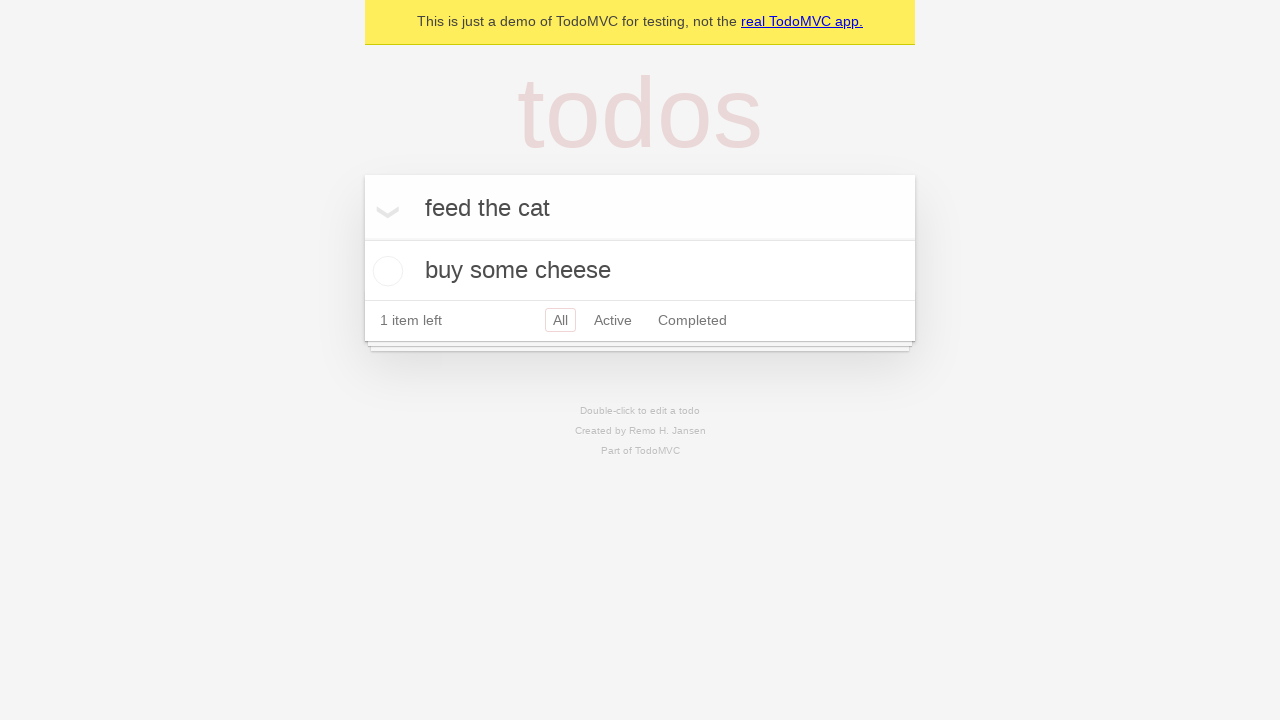

Pressed Enter to create second todo item on internal:attr=[placeholder="What needs to be done?"i]
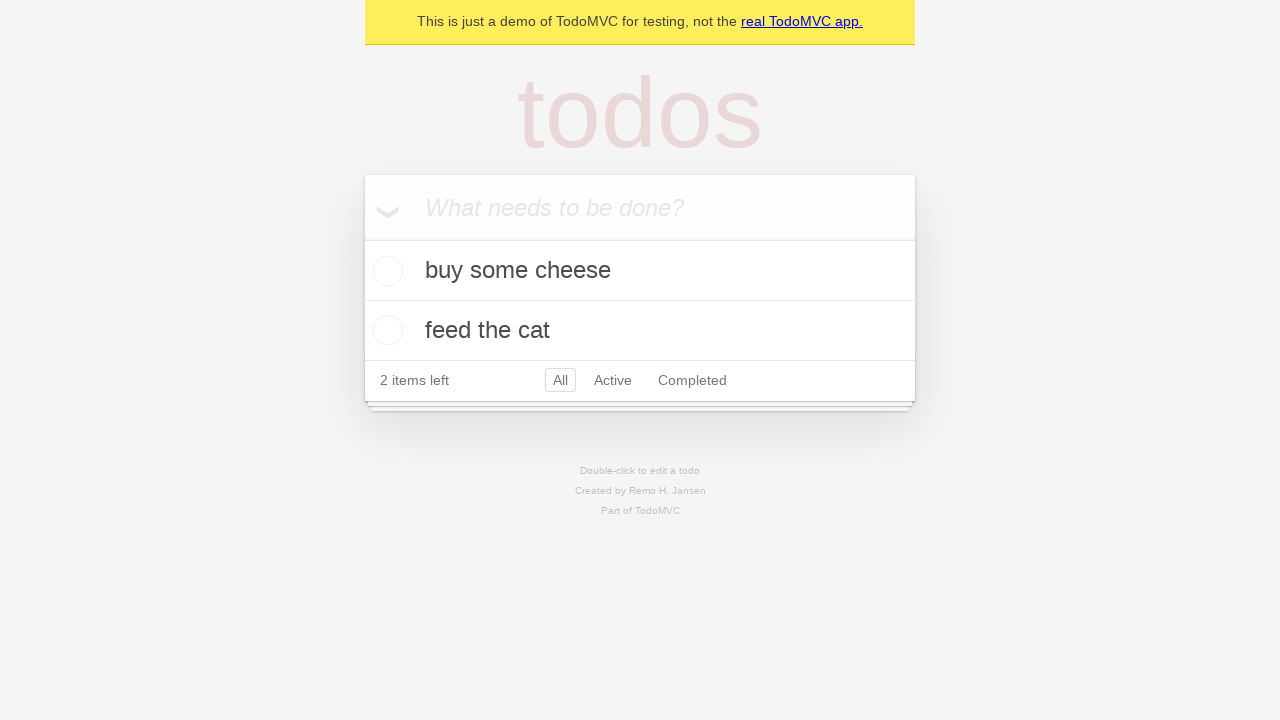

Filled third todo input with 'book a doctors appointment' on internal:attr=[placeholder="What needs to be done?"i]
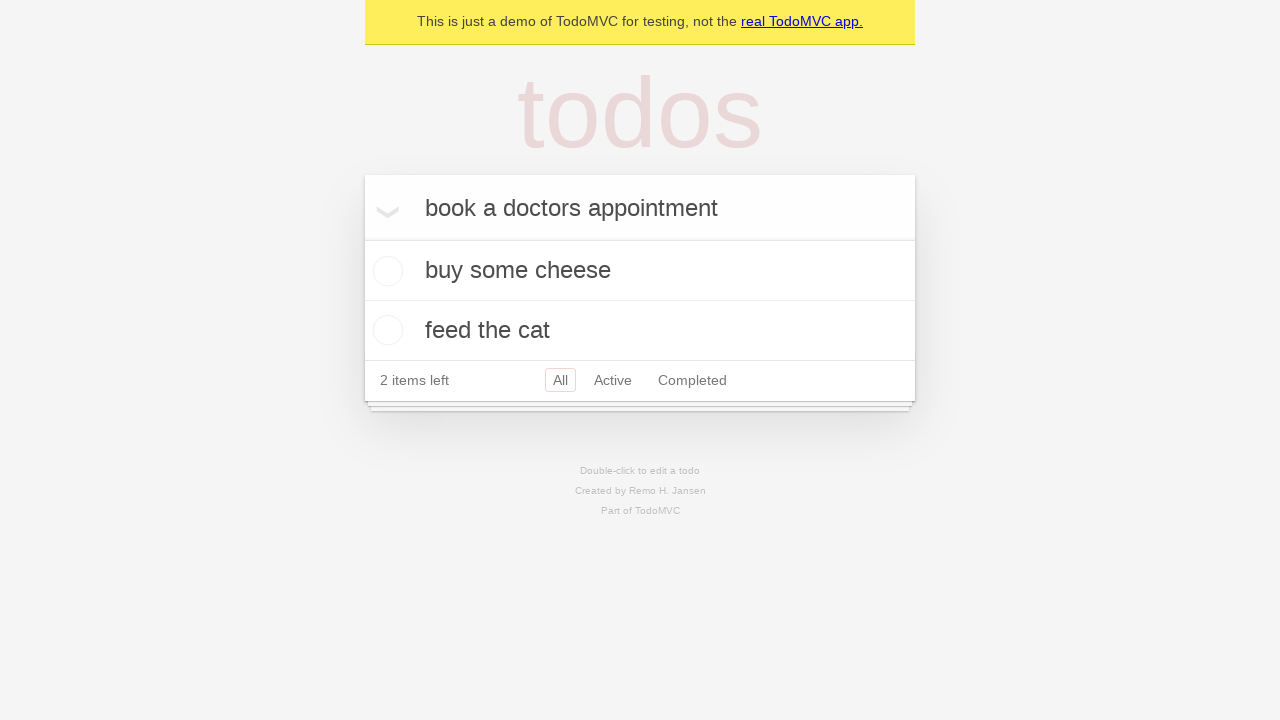

Pressed Enter to create third todo item on internal:attr=[placeholder="What needs to be done?"i]
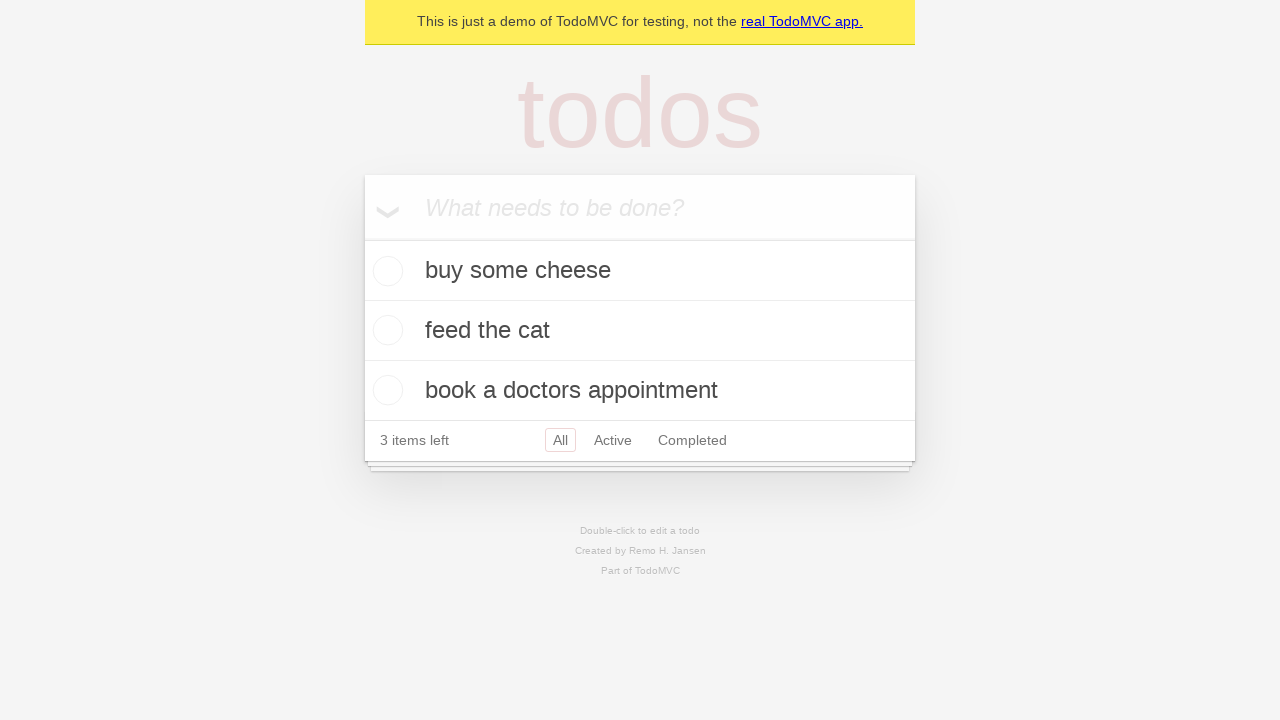

Waited for third todo item to be created
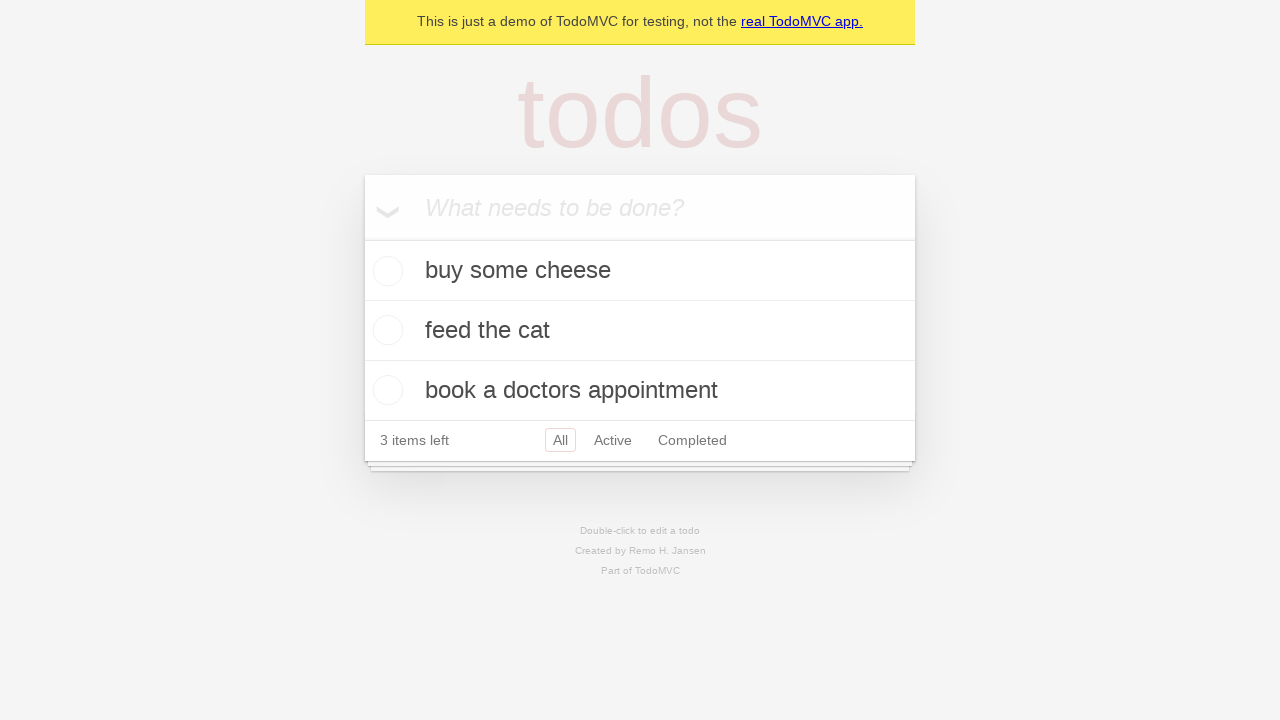

Double-clicked second todo item to enter edit mode at (640, 331) on internal:testid=[data-testid="todo-item"s] >> nth=1
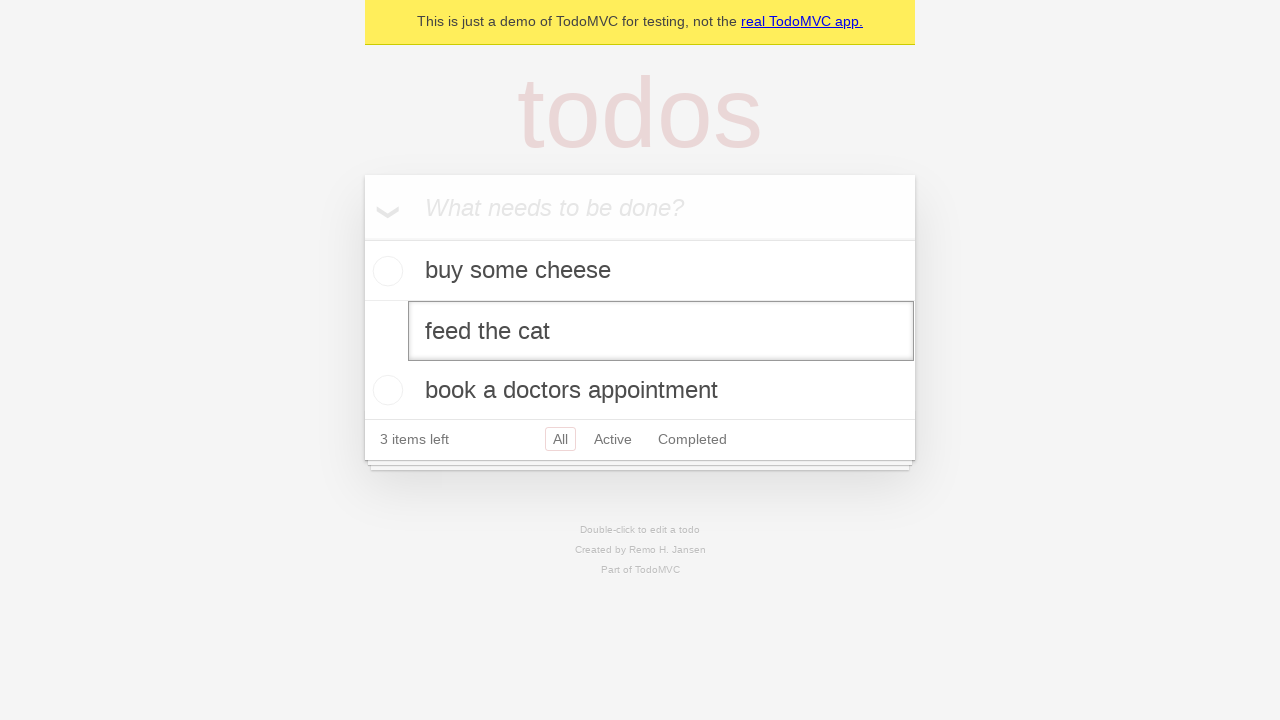

Cleared the edit input field to empty string on internal:testid=[data-testid="todo-item"s] >> nth=1 >> internal:role=textbox[nam
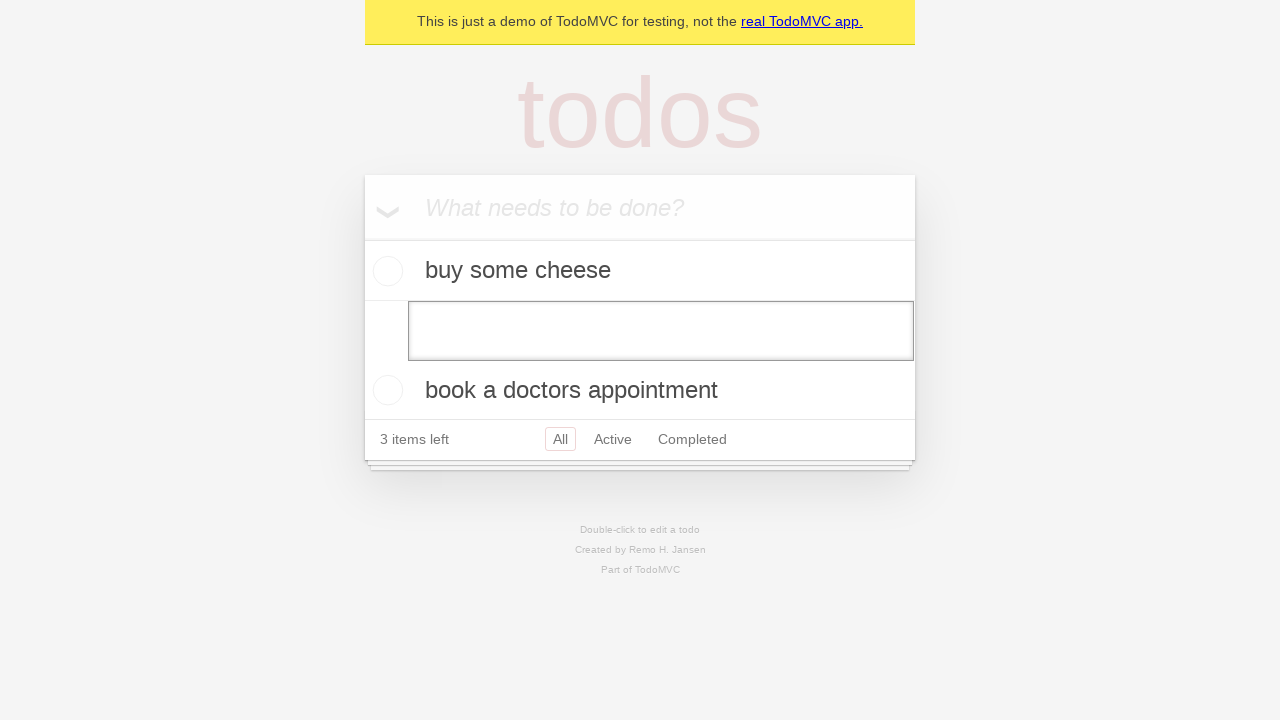

Pressed Enter to confirm deletion of todo item with empty text on internal:testid=[data-testid="todo-item"s] >> nth=1 >> internal:role=textbox[nam
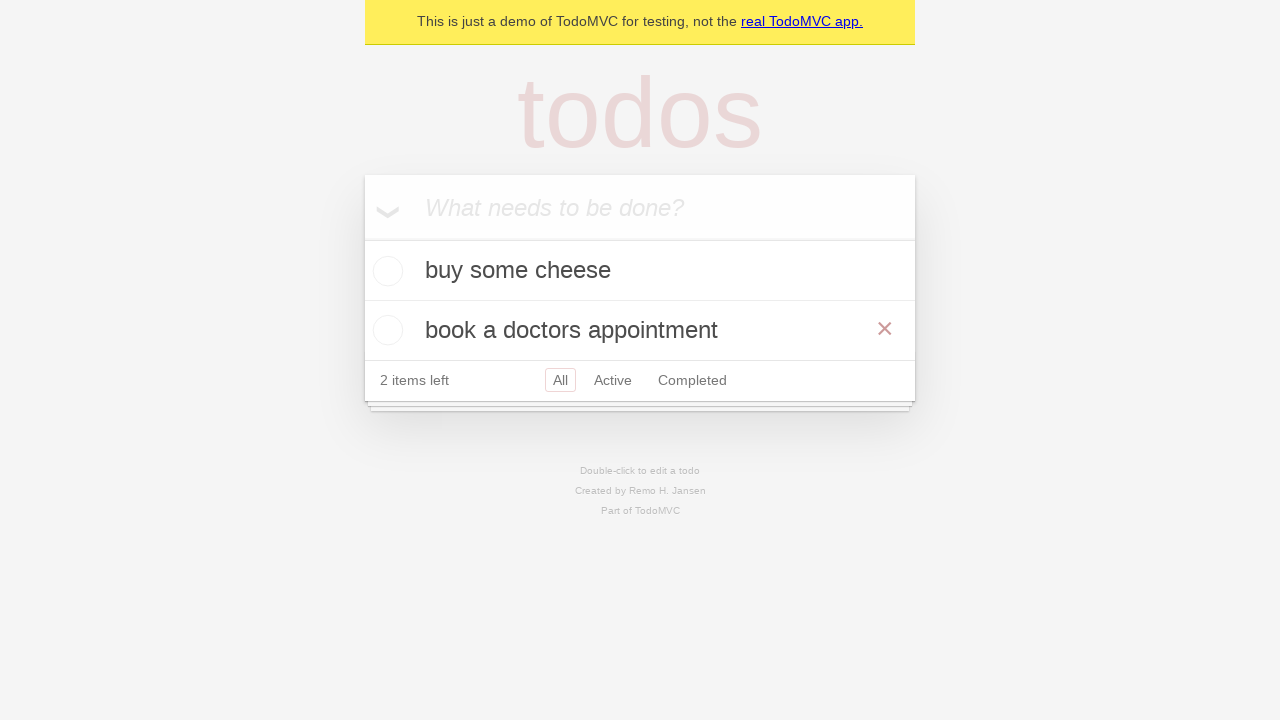

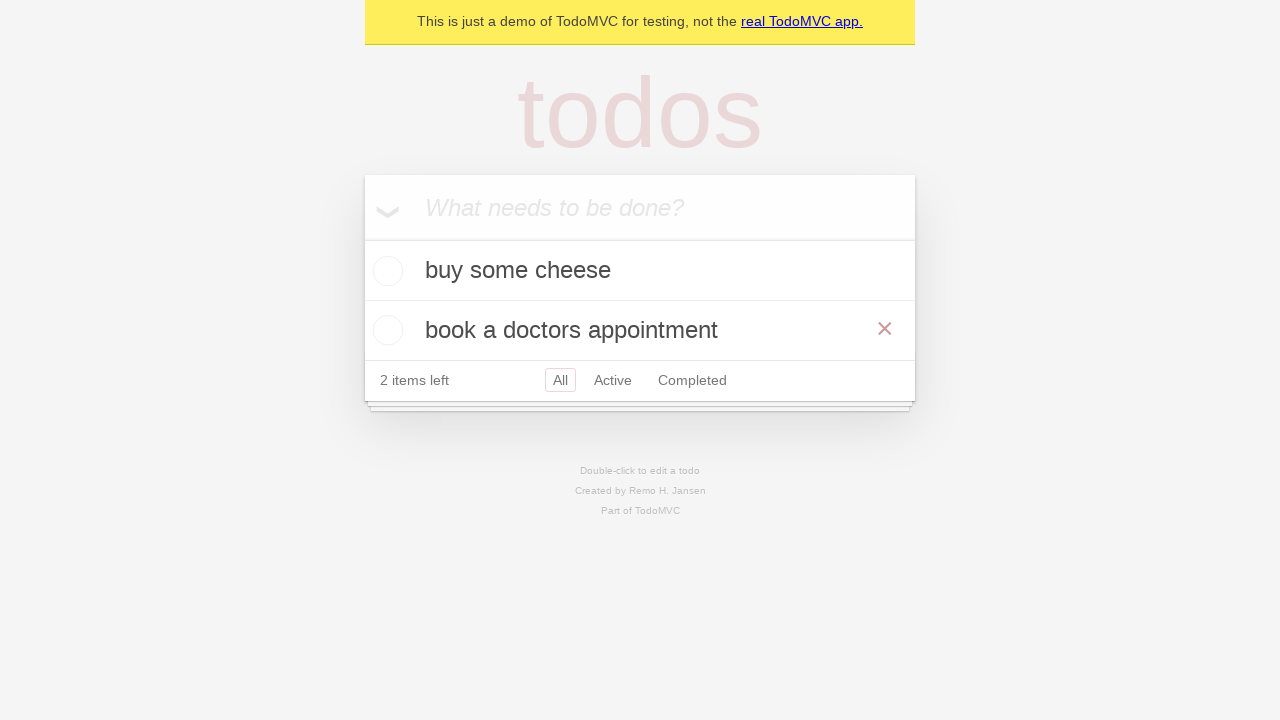